Tests file download functionality by navigating to a download page and clicking on the first download link to trigger a file download.

Starting URL: http://the-internet.herokuapp.com/download

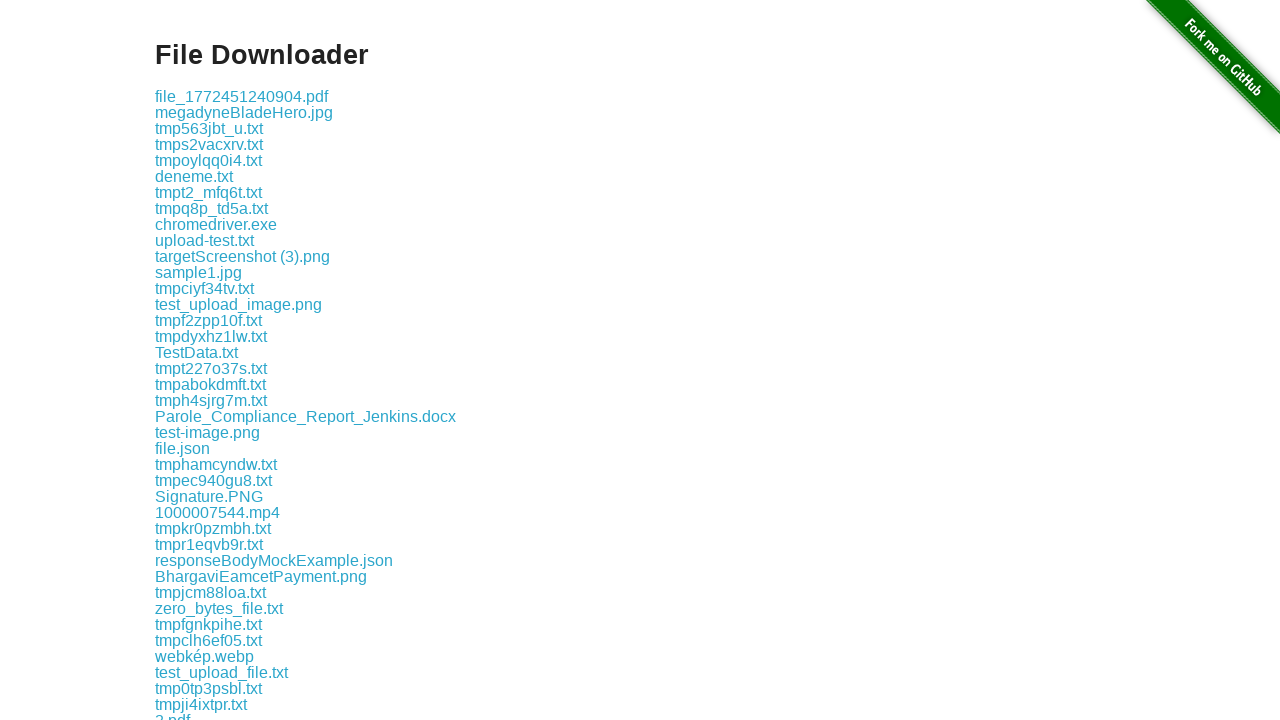

Clicked on the first download link at (242, 96) on .example a >> nth=0
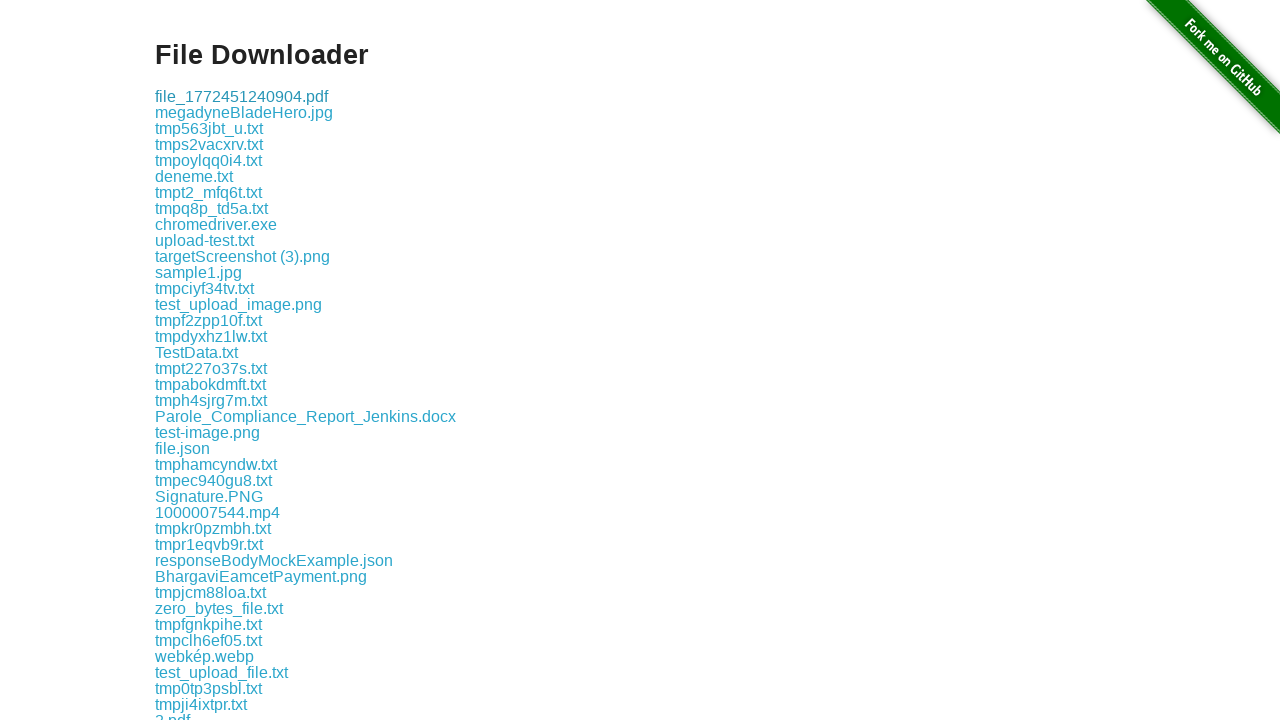

Waited 1 second for download to initiate
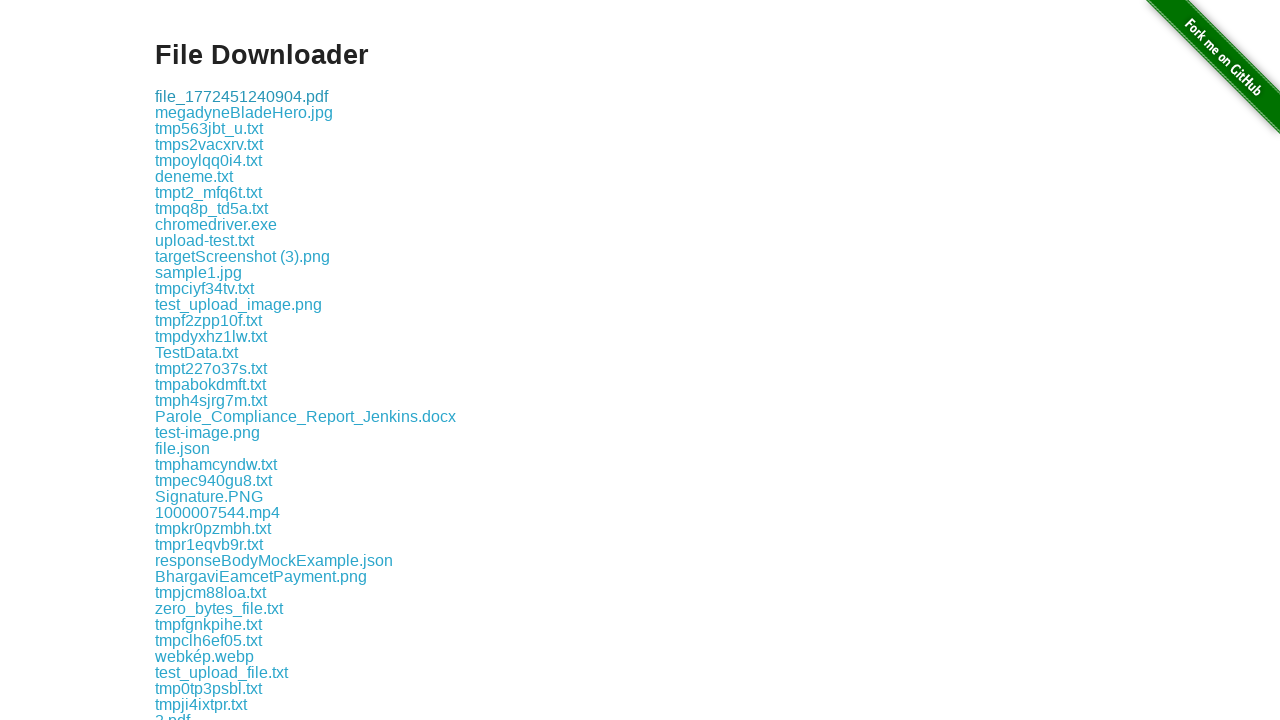

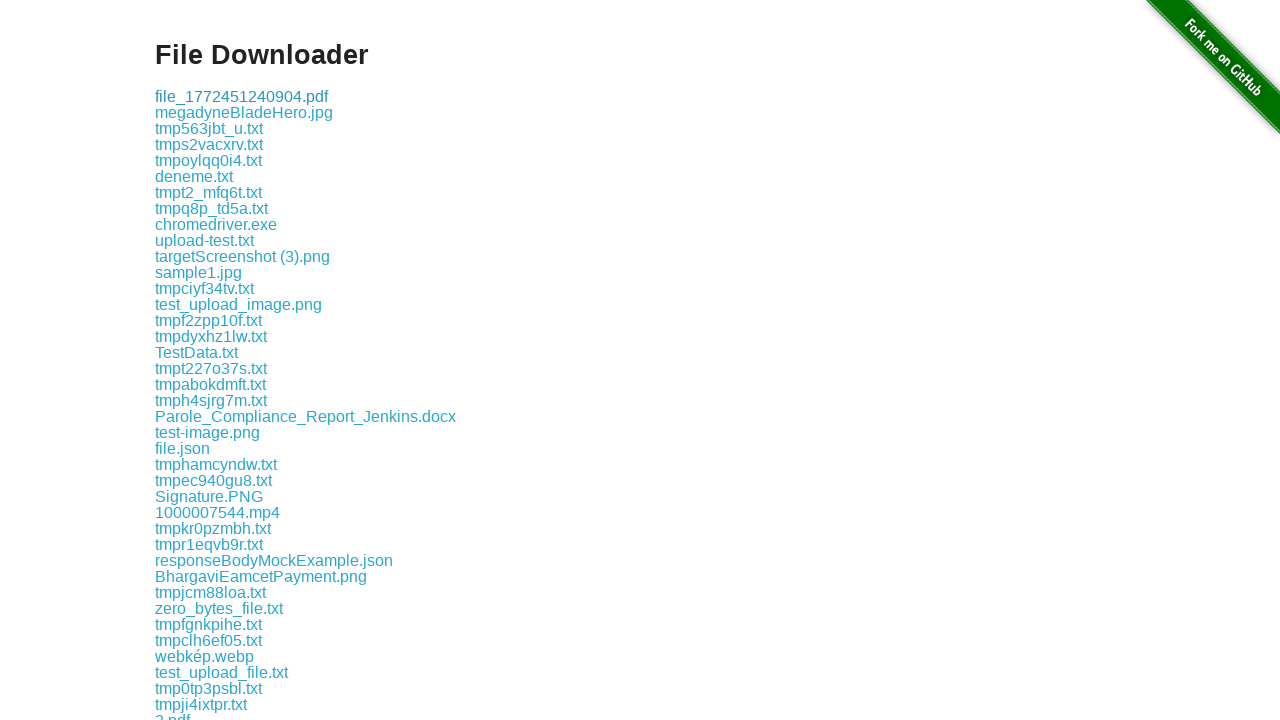